Tests text input functionality by entering a new button name and clicking the button to update its text

Starting URL: http://uitestingplayground.com/textinput

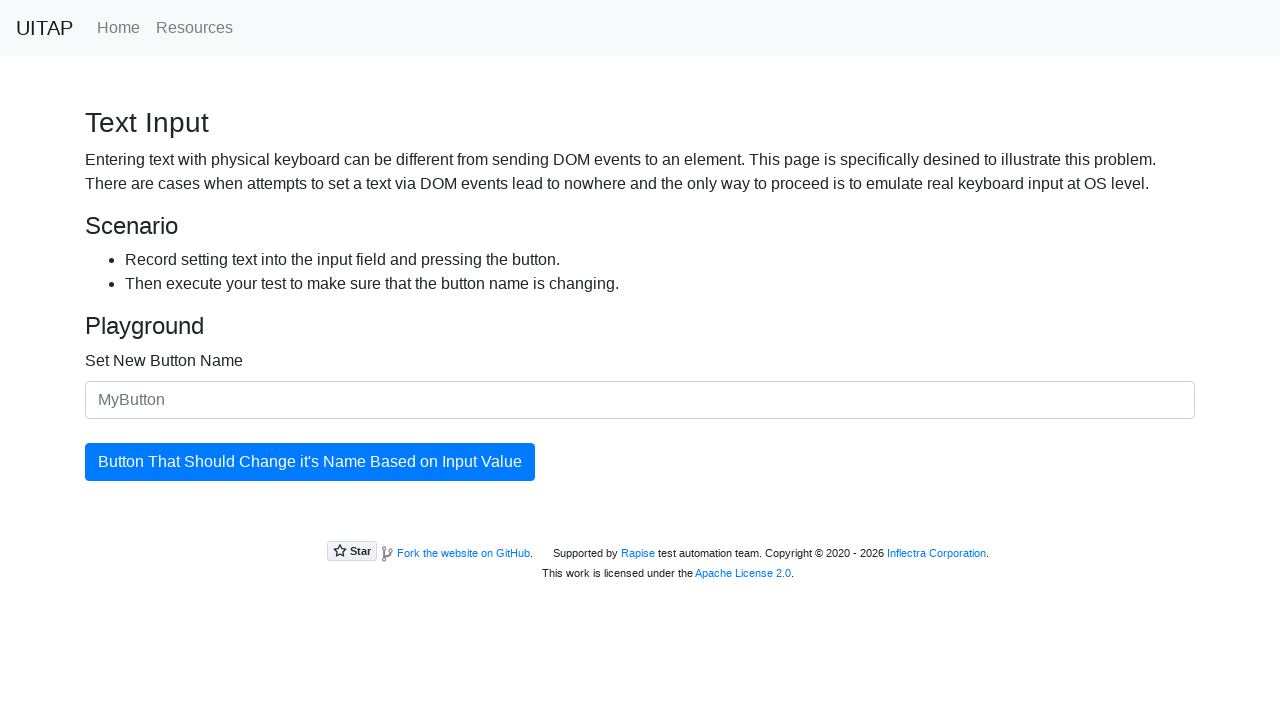

Filled text input field with new button name 'skypro' on #newButtonName
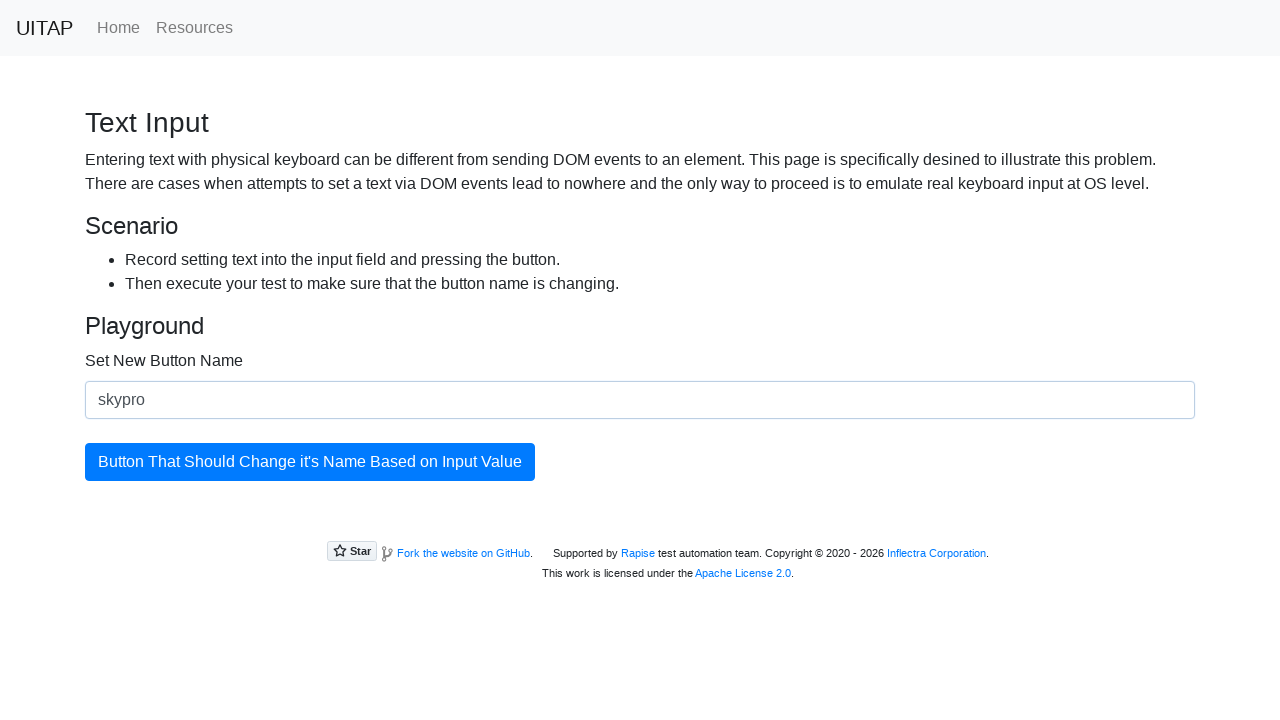

Clicked the button to update its text at (310, 462) on #updatingButton
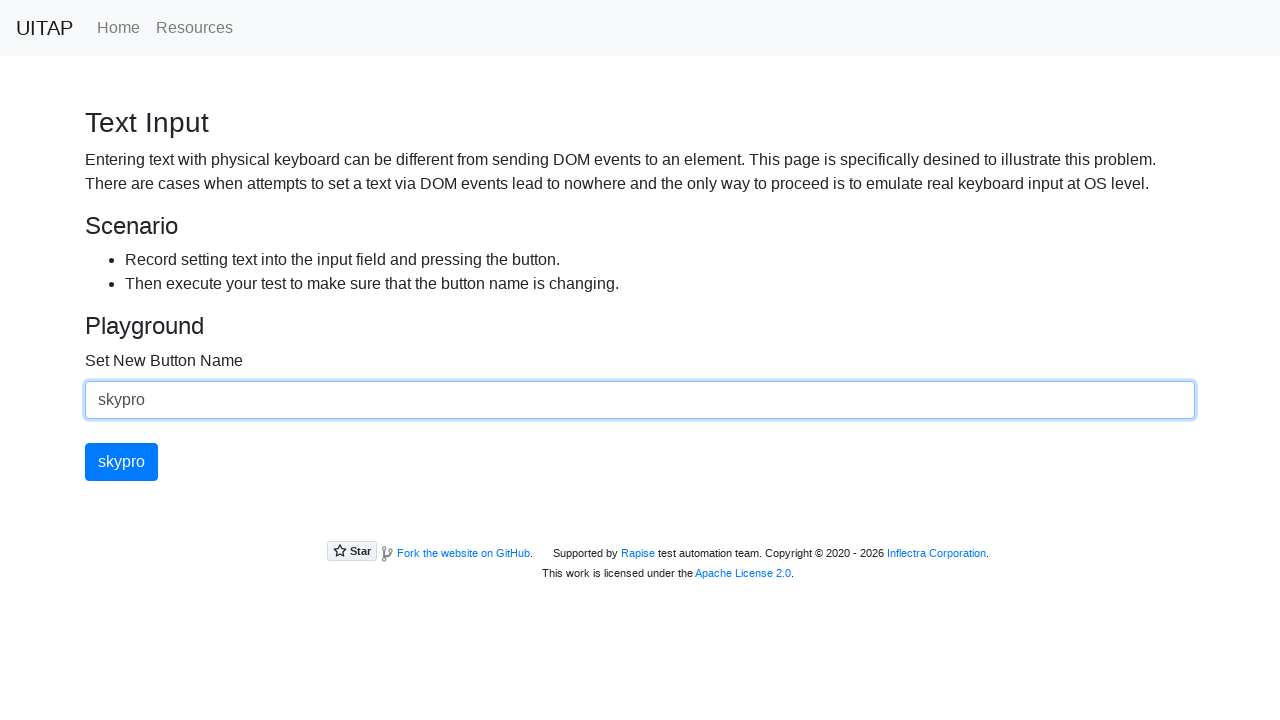

Verified the button text has been updated to 'skypro'
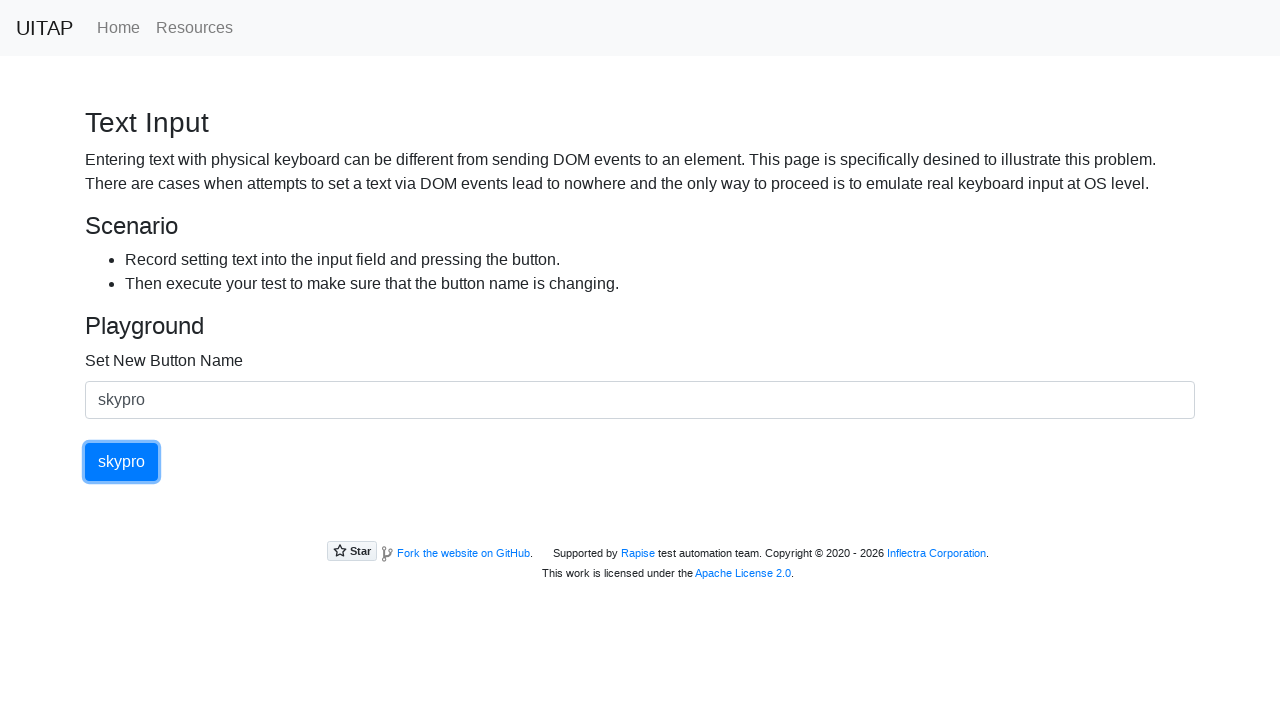

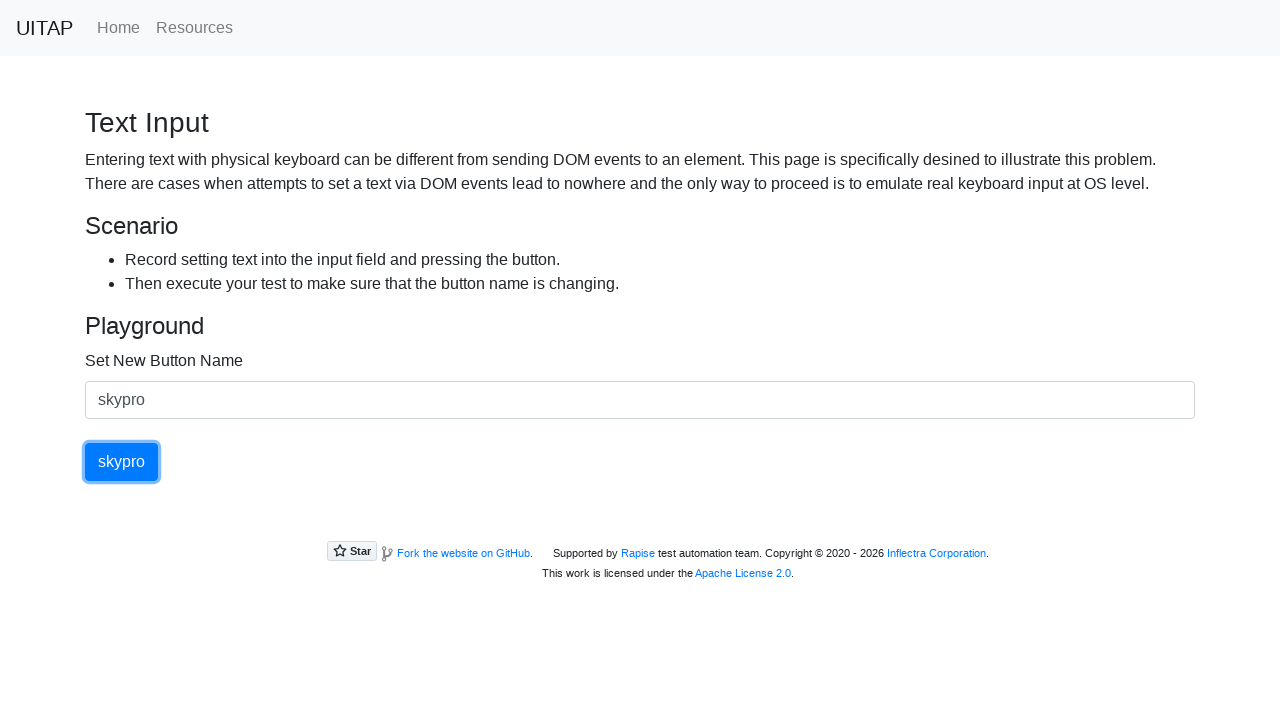